Tests browser window management by clicking a link that opens a new window, switching to the new window, then switching back to the original window

Starting URL: https://the-internet.herokuapp.com/windows

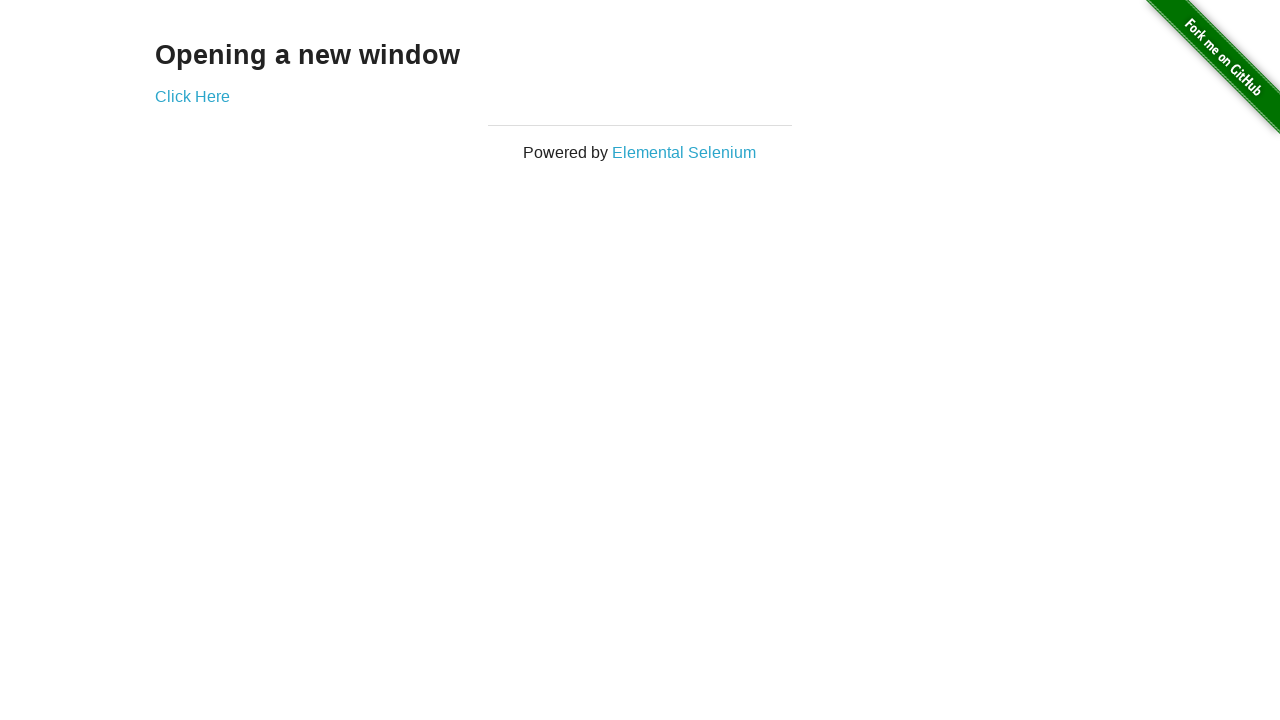

Clicked link to open new window at (192, 96) on xpath=//*[@id='content']/div/a
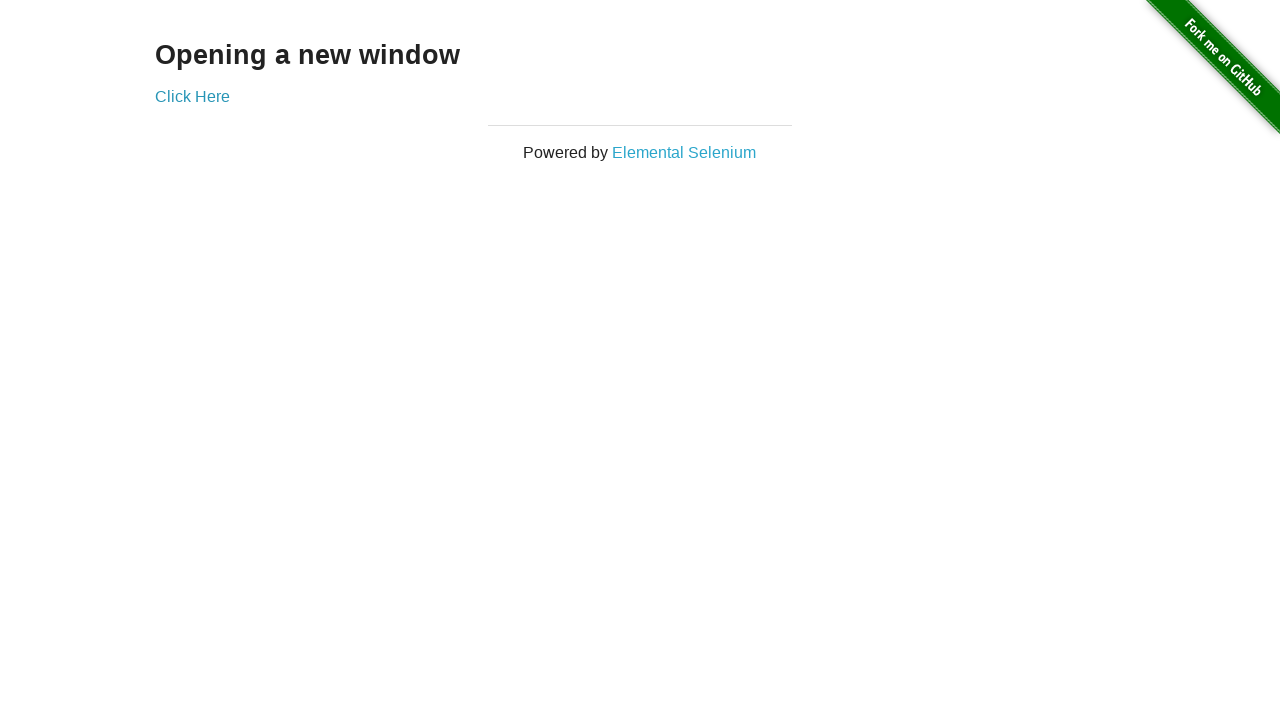

New window opened and captured
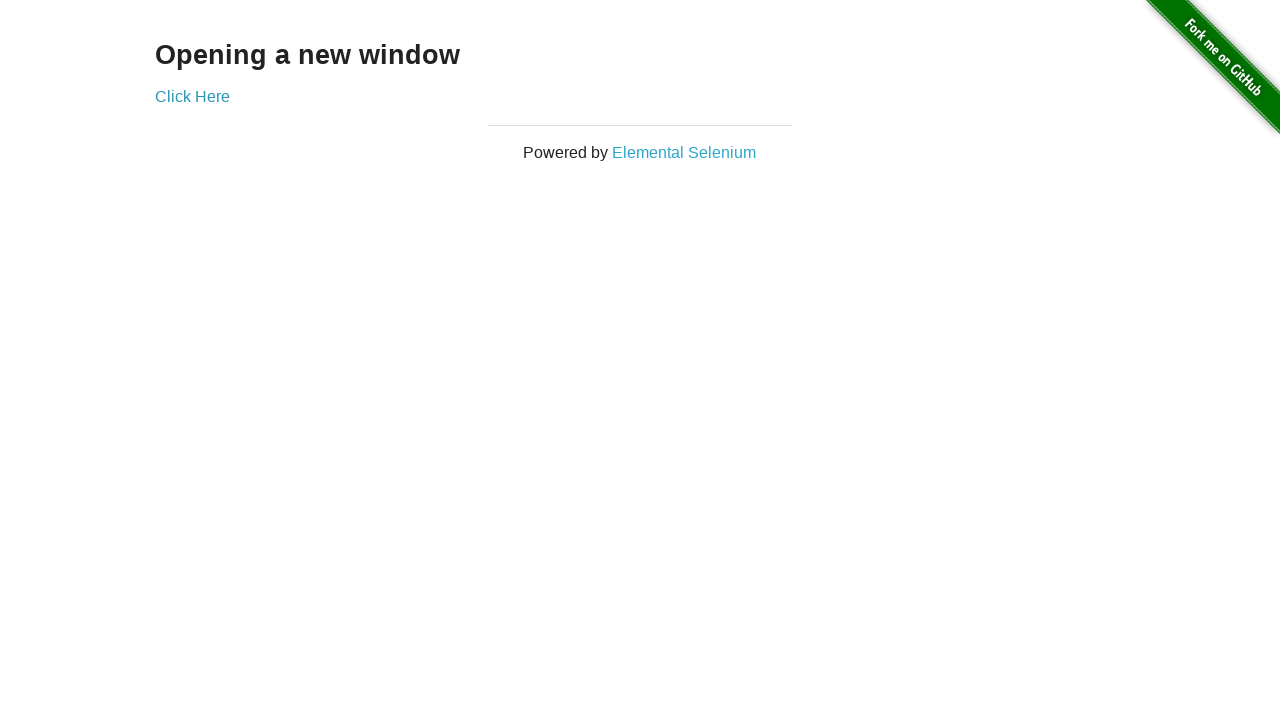

New page finished loading
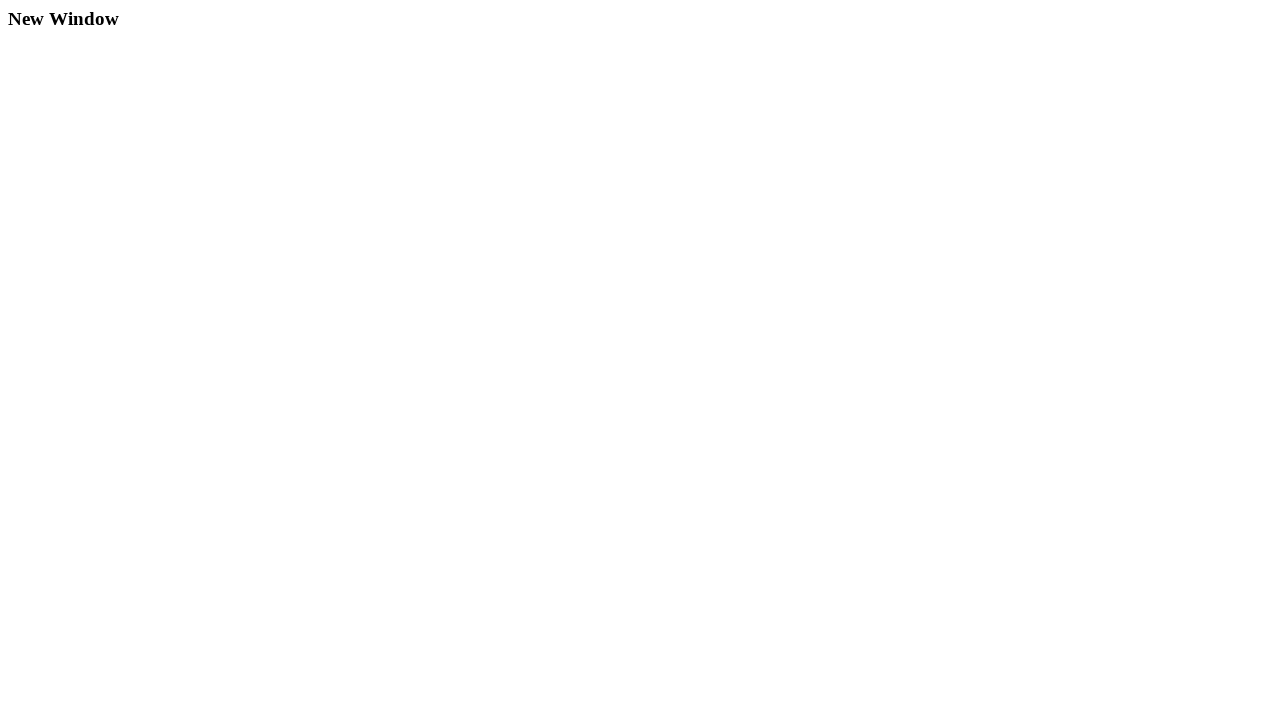

Switched back to original window
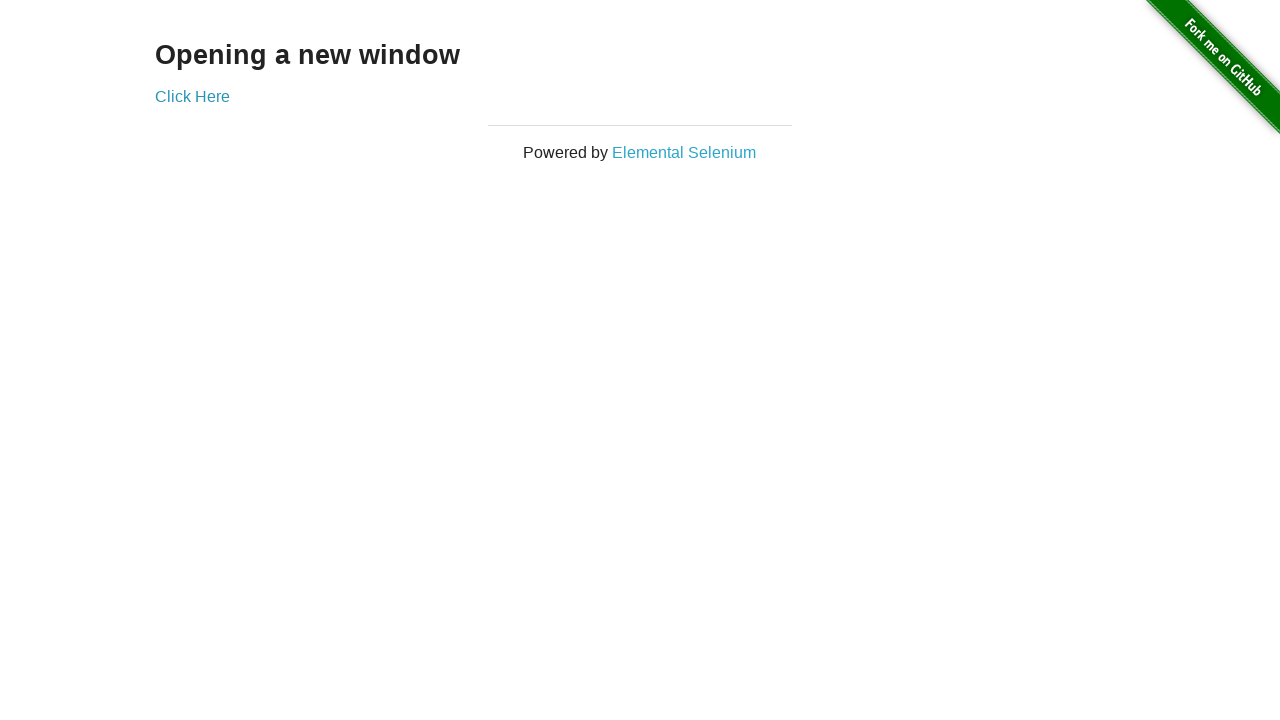

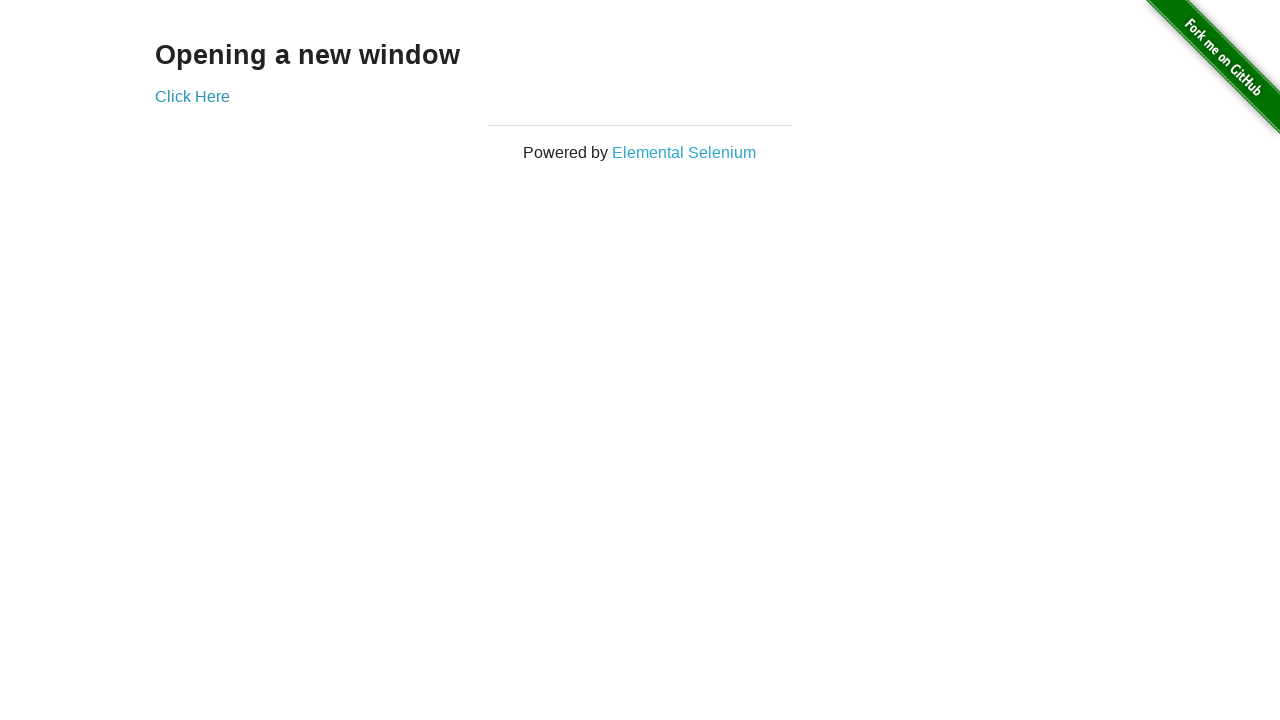